Tests that entered text is trimmed when editing a todo item

Starting URL: https://demo.playwright.dev/todomvc

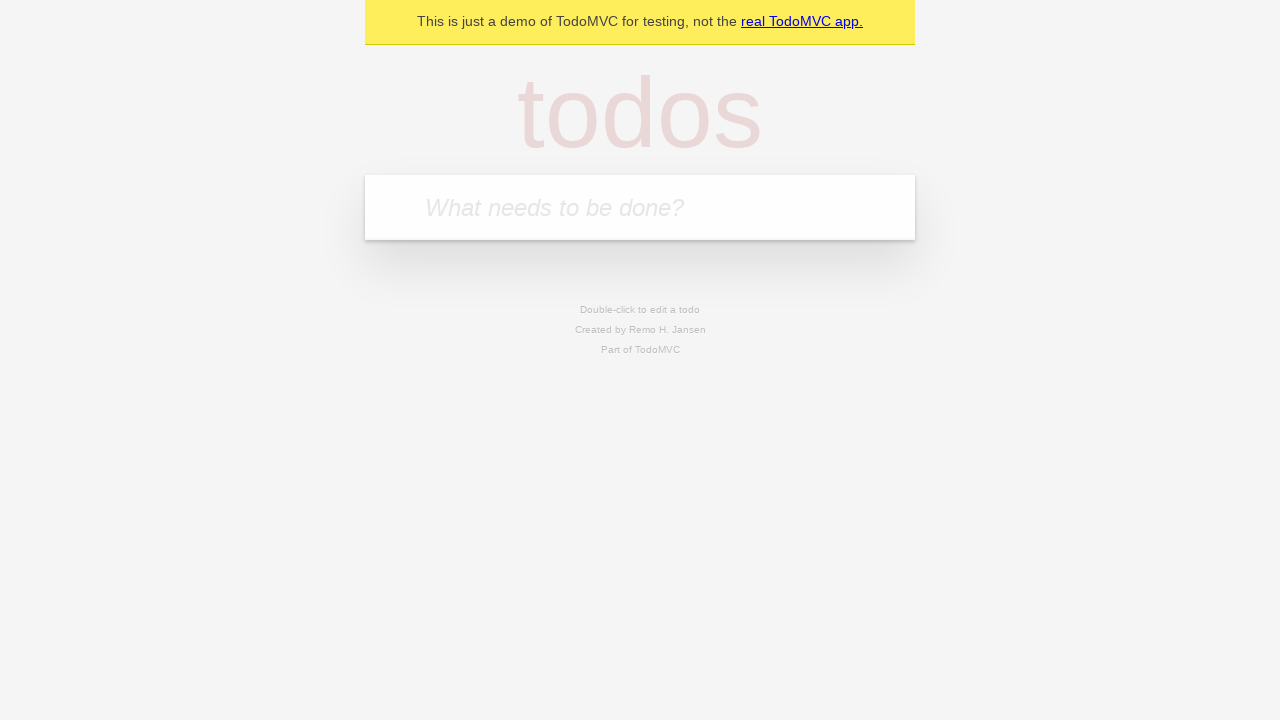

Filled todo input with 'buy some cheese' on internal:attr=[placeholder="What needs to be done?"i]
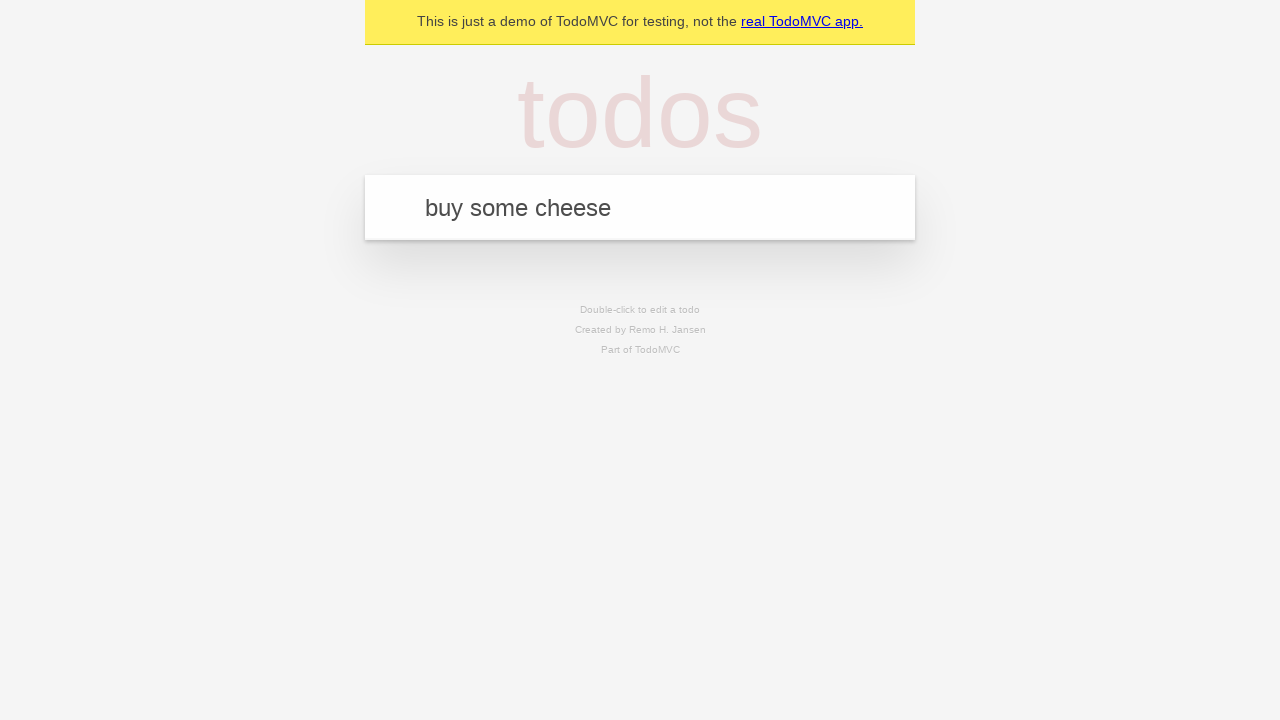

Pressed Enter to create first todo on internal:attr=[placeholder="What needs to be done?"i]
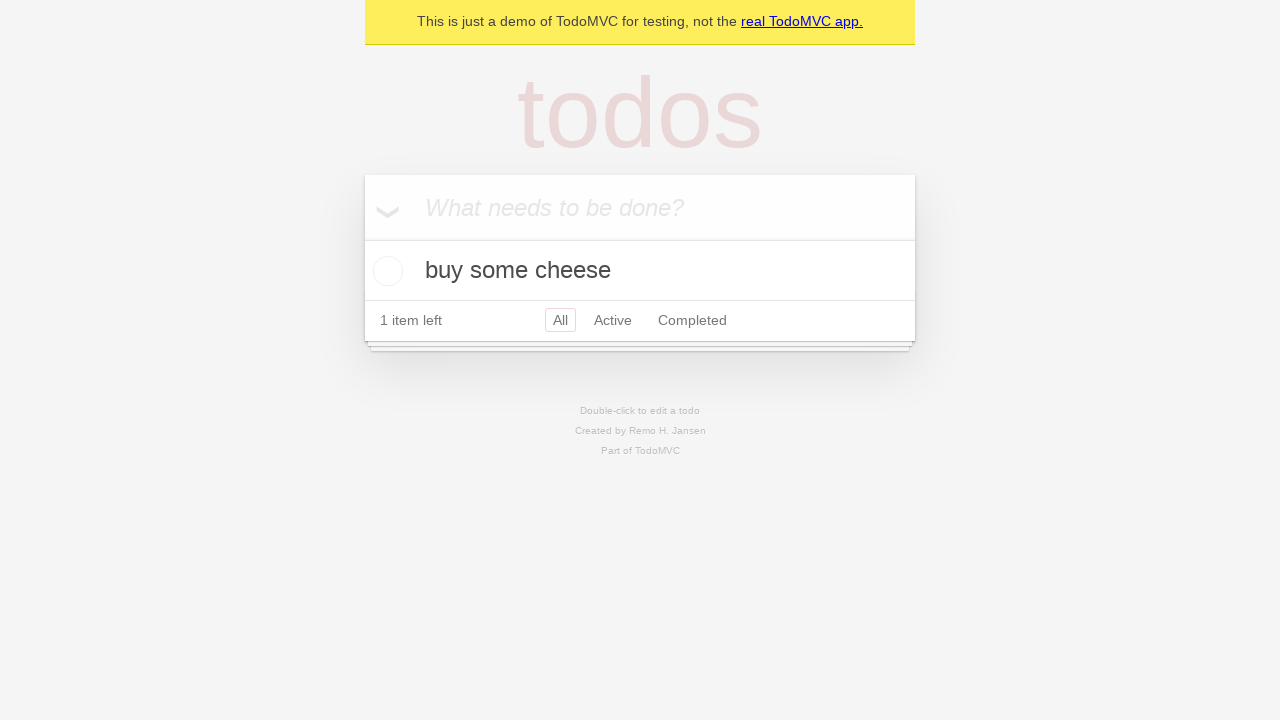

Filled todo input with 'feed the cat' on internal:attr=[placeholder="What needs to be done?"i]
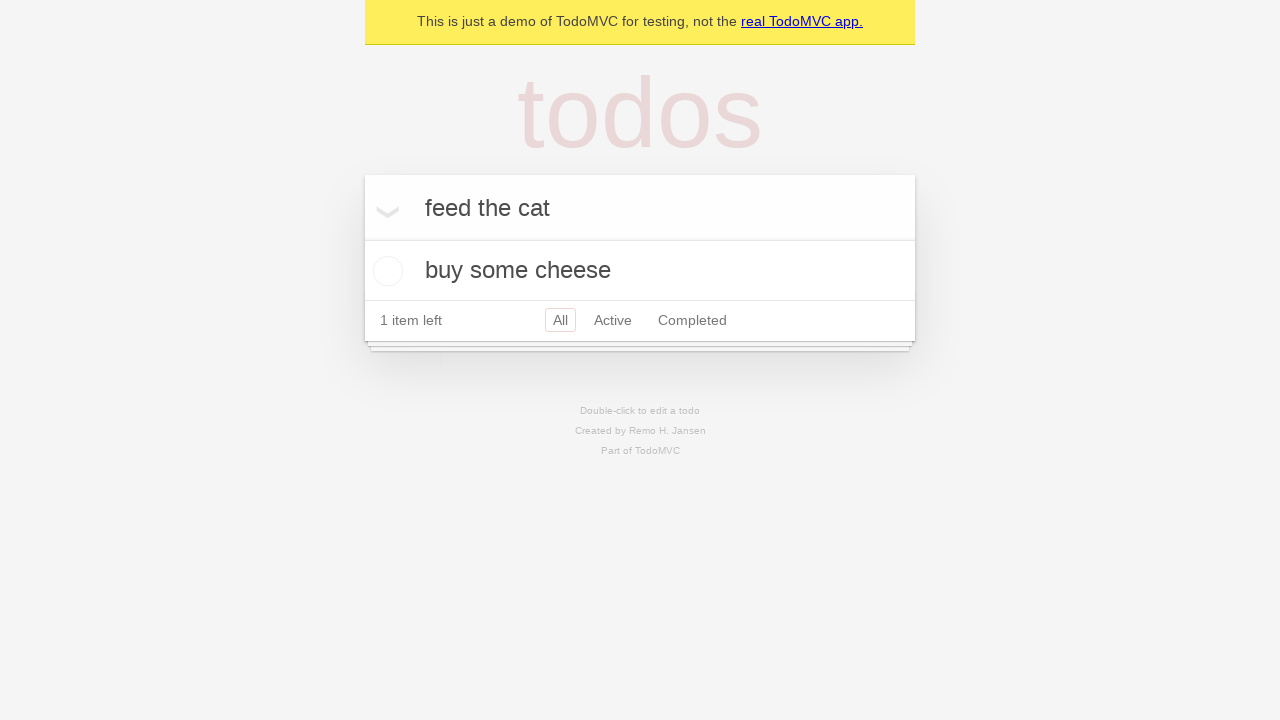

Pressed Enter to create second todo on internal:attr=[placeholder="What needs to be done?"i]
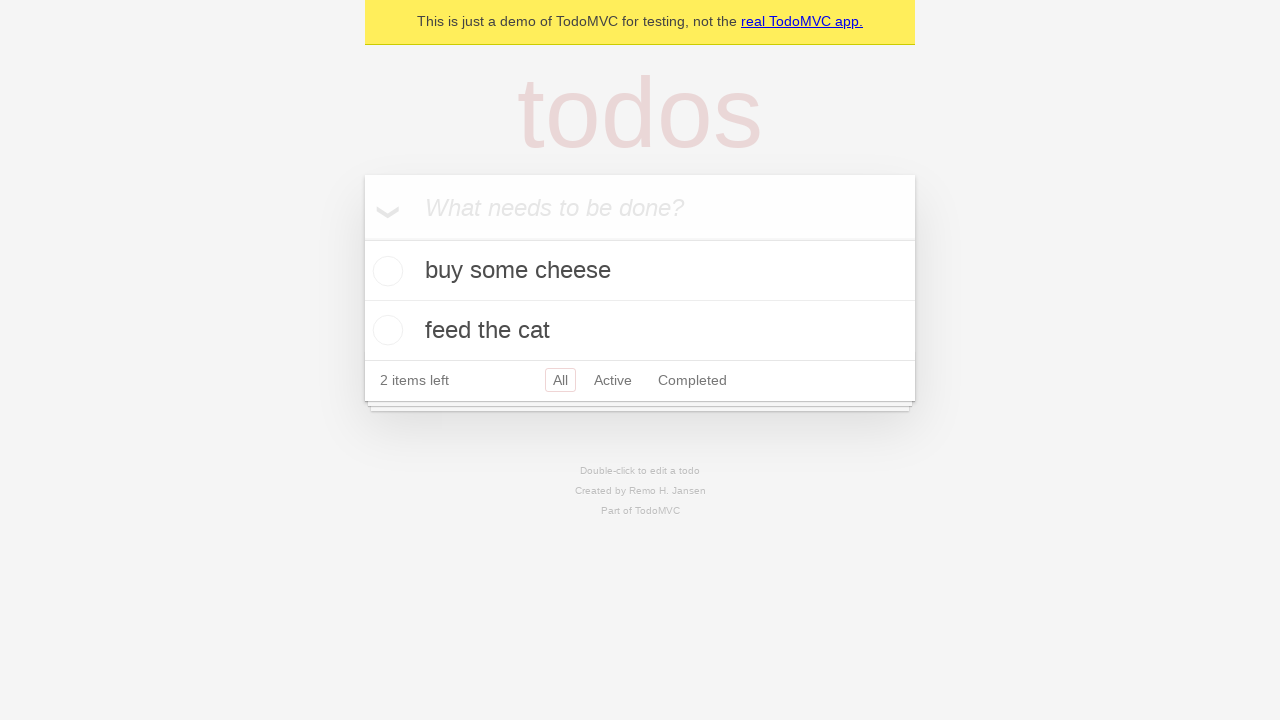

Filled todo input with 'book a doctors appointment' on internal:attr=[placeholder="What needs to be done?"i]
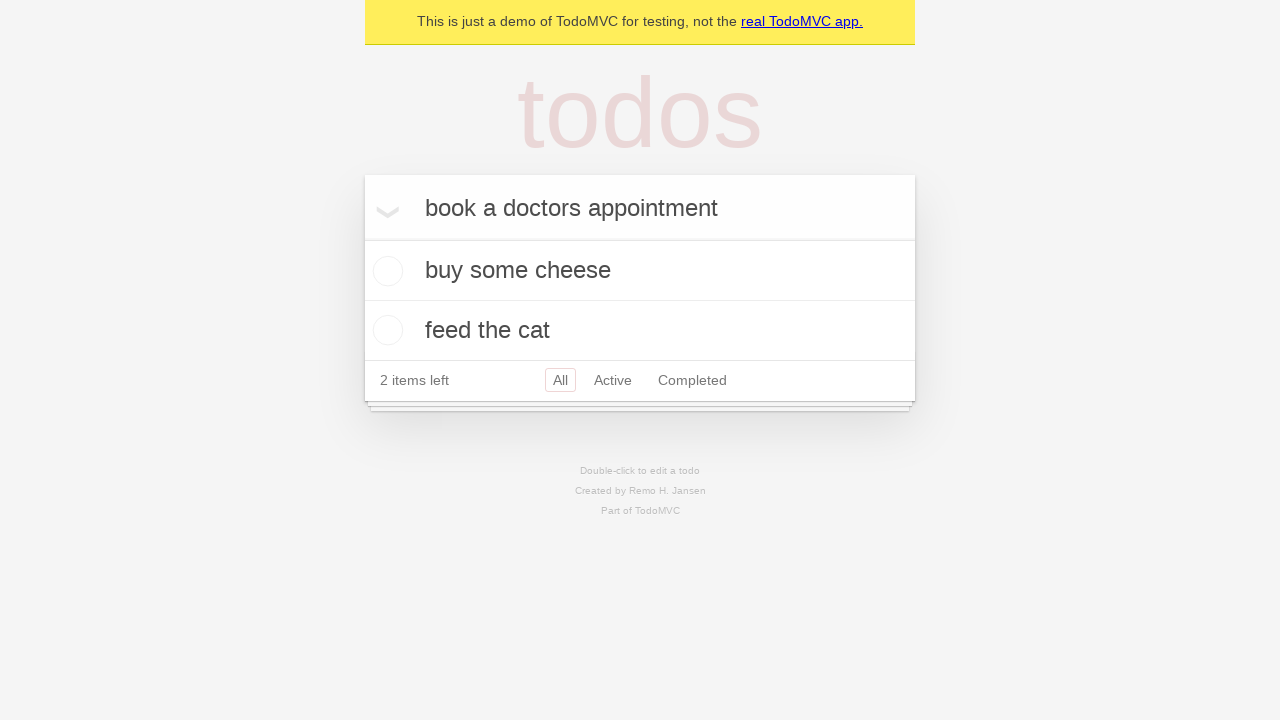

Pressed Enter to create third todo on internal:attr=[placeholder="What needs to be done?"i]
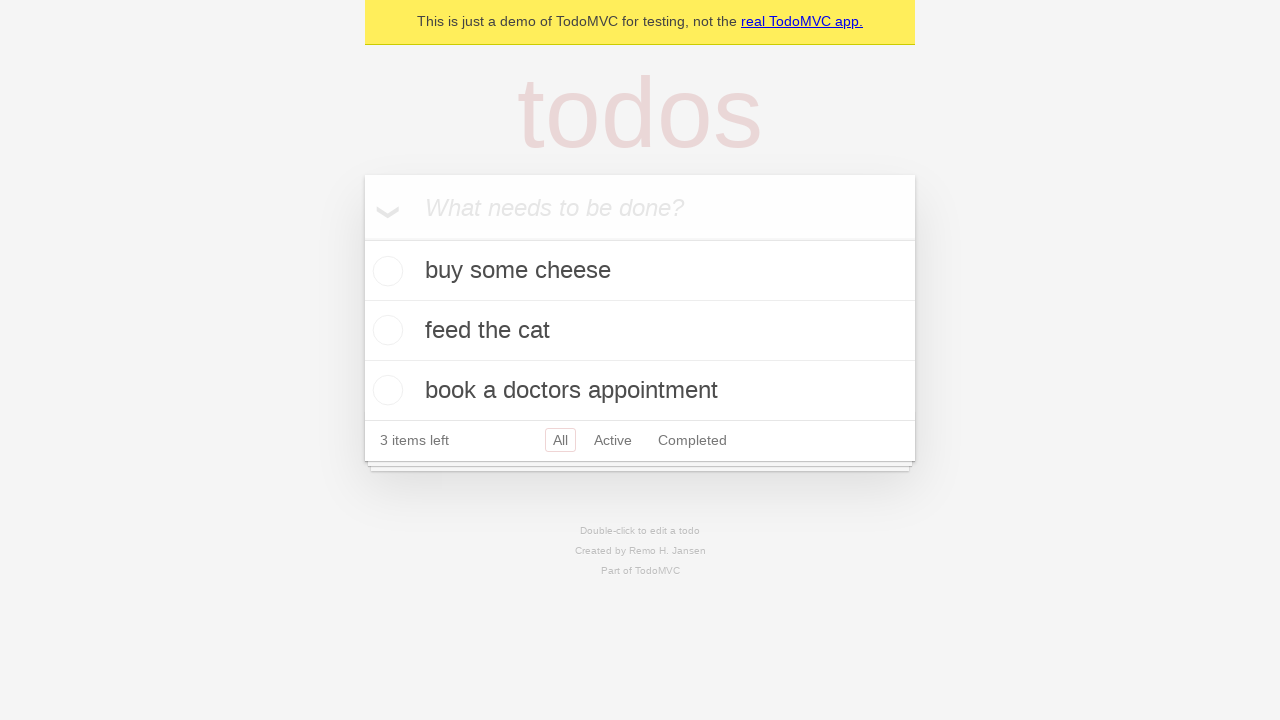

Double-clicked second todo to enter edit mode at (640, 331) on internal:testid=[data-testid="todo-item"s] >> nth=1
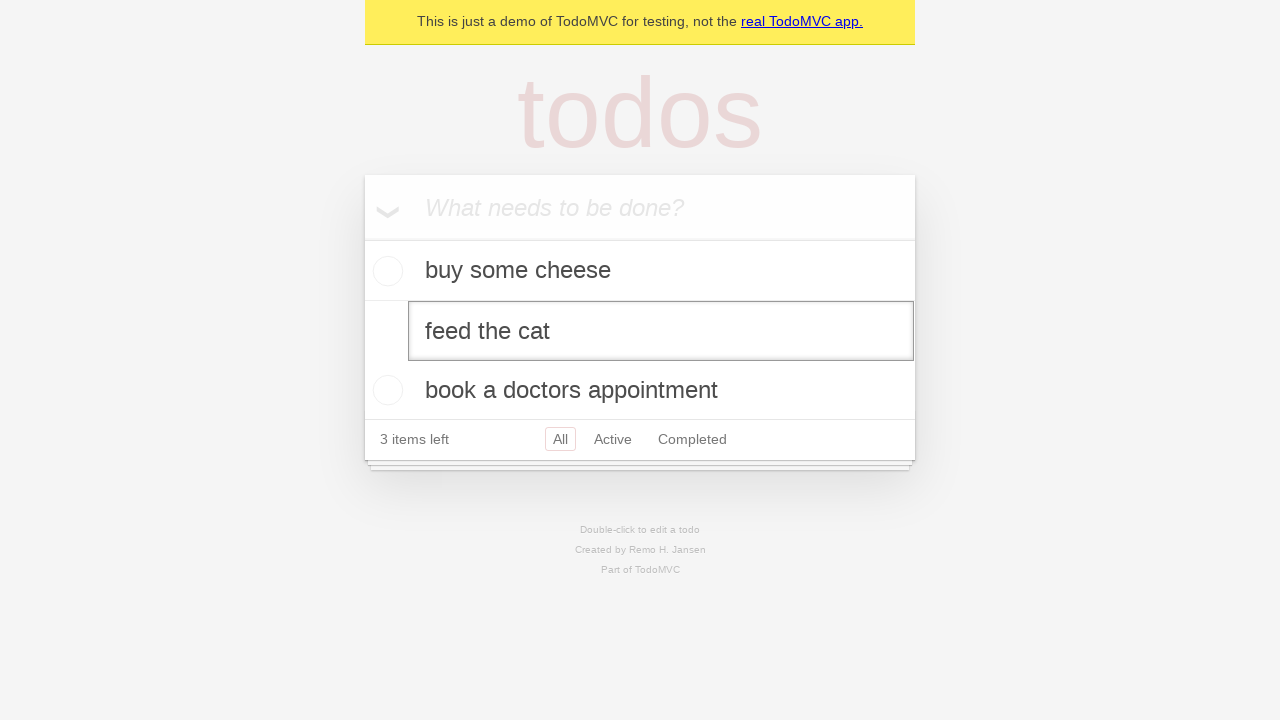

Filled edit textbox with '    buy some sausages    ' (with leading and trailing spaces) on internal:testid=[data-testid="todo-item"s] >> nth=1 >> internal:role=textbox[nam
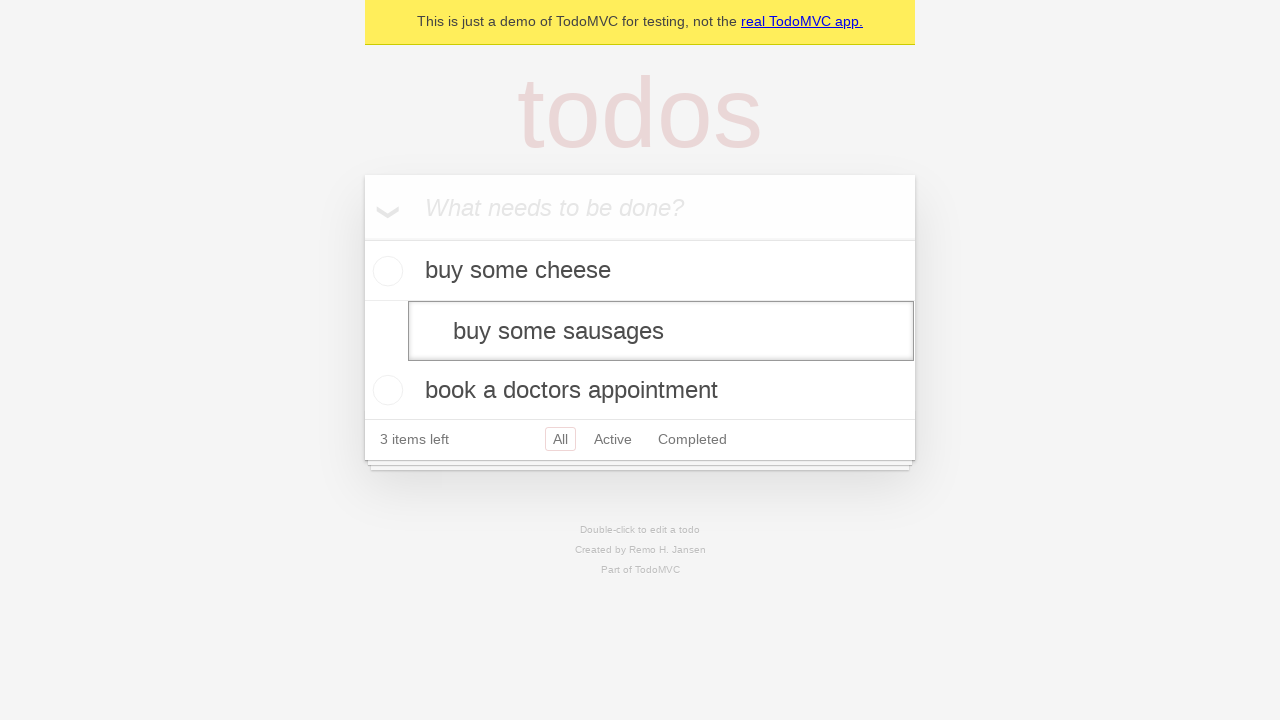

Pressed Enter to save edited todo with trimmed text on internal:testid=[data-testid="todo-item"s] >> nth=1 >> internal:role=textbox[nam
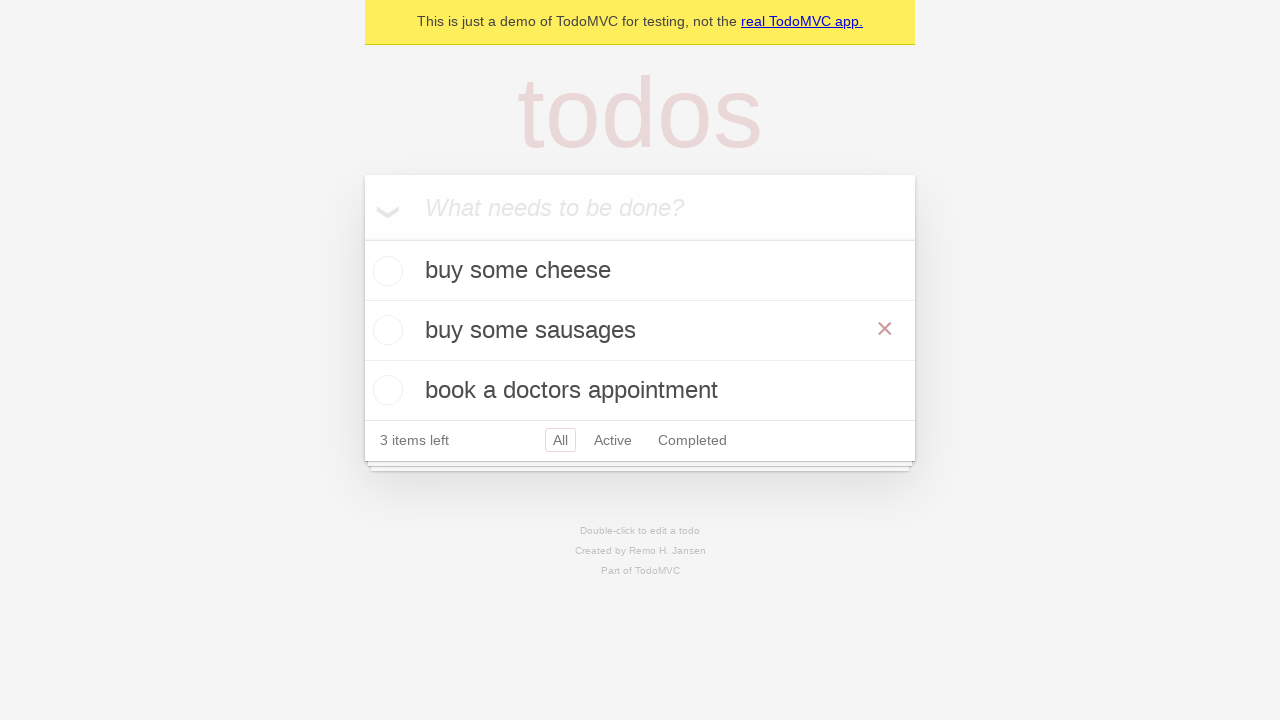

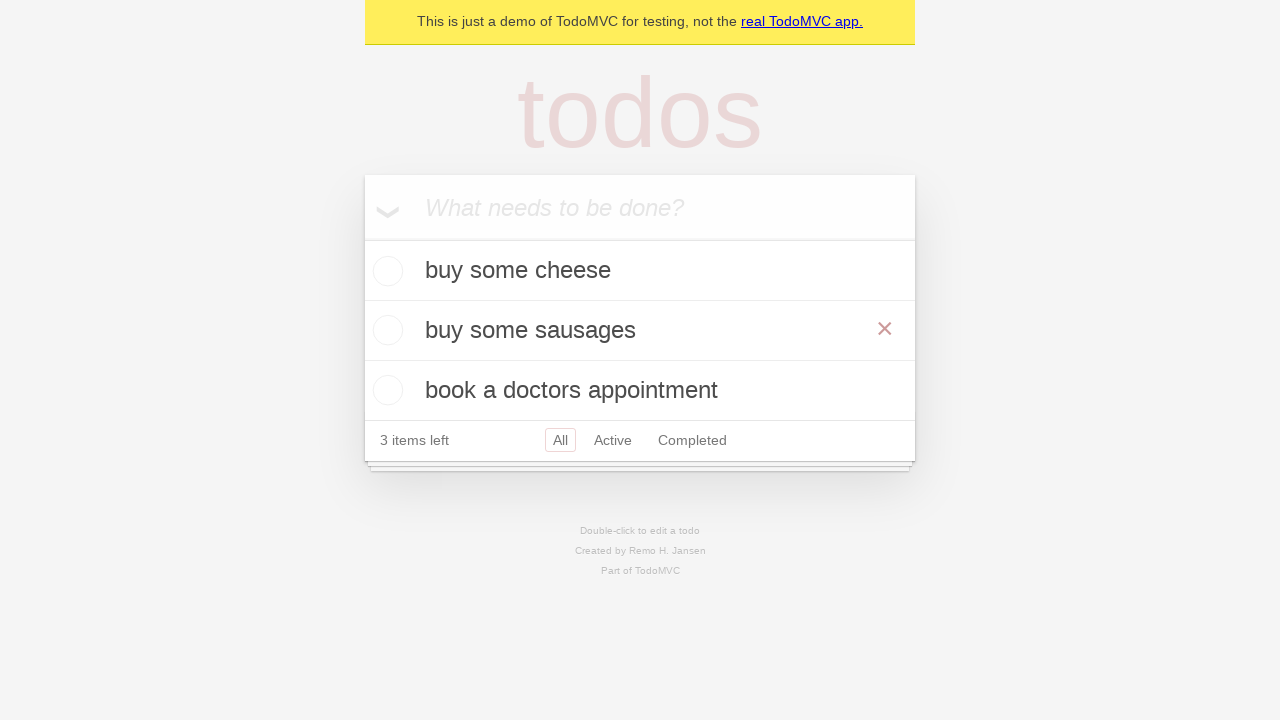